Navigates to the Rahul Shetty Academy Angular practice page and maximizes the browser window

Starting URL: https://rahulshettyacademy.com/angularpractice/

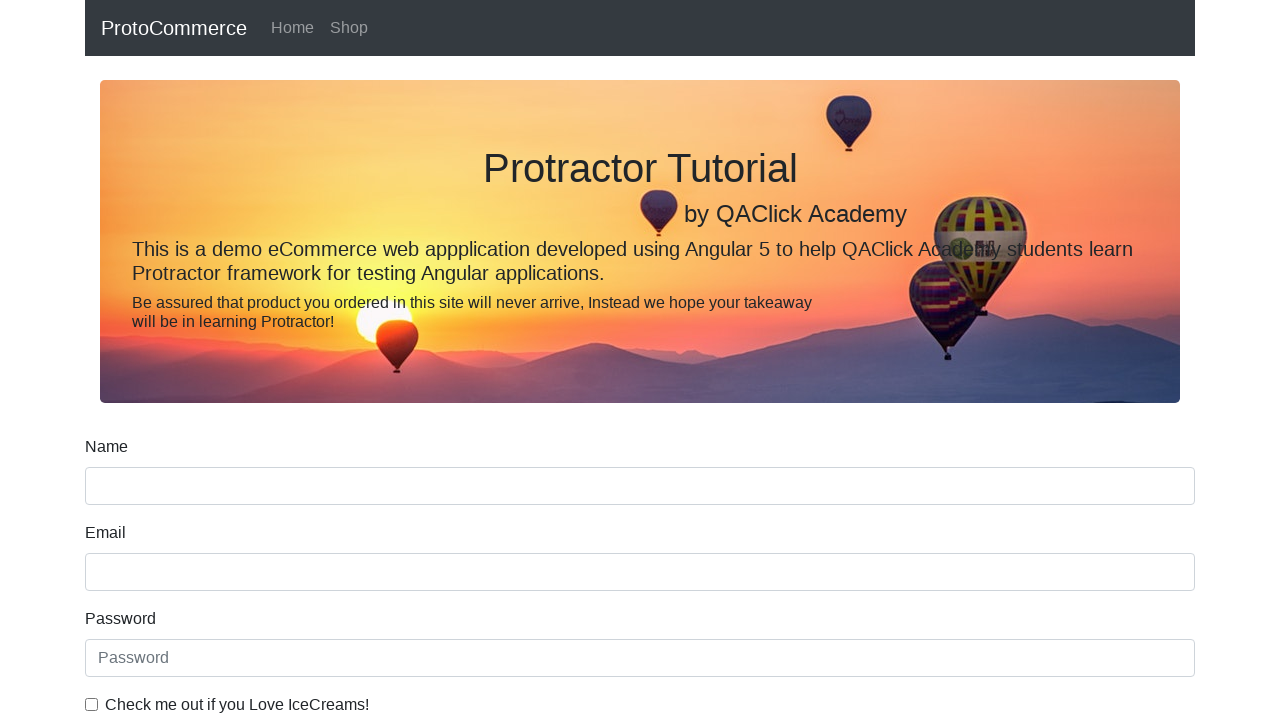

Navigated to Rahul Shetty Academy Angular practice page
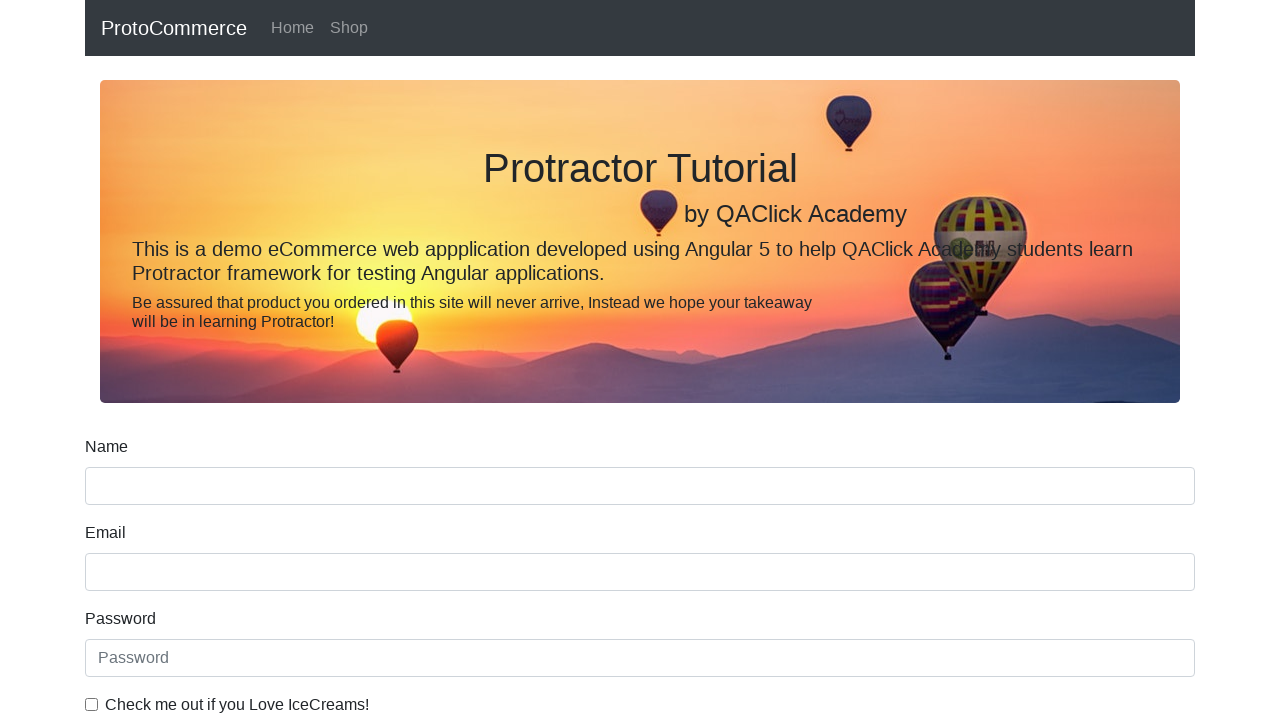

Maximized browser window to 1920x1080
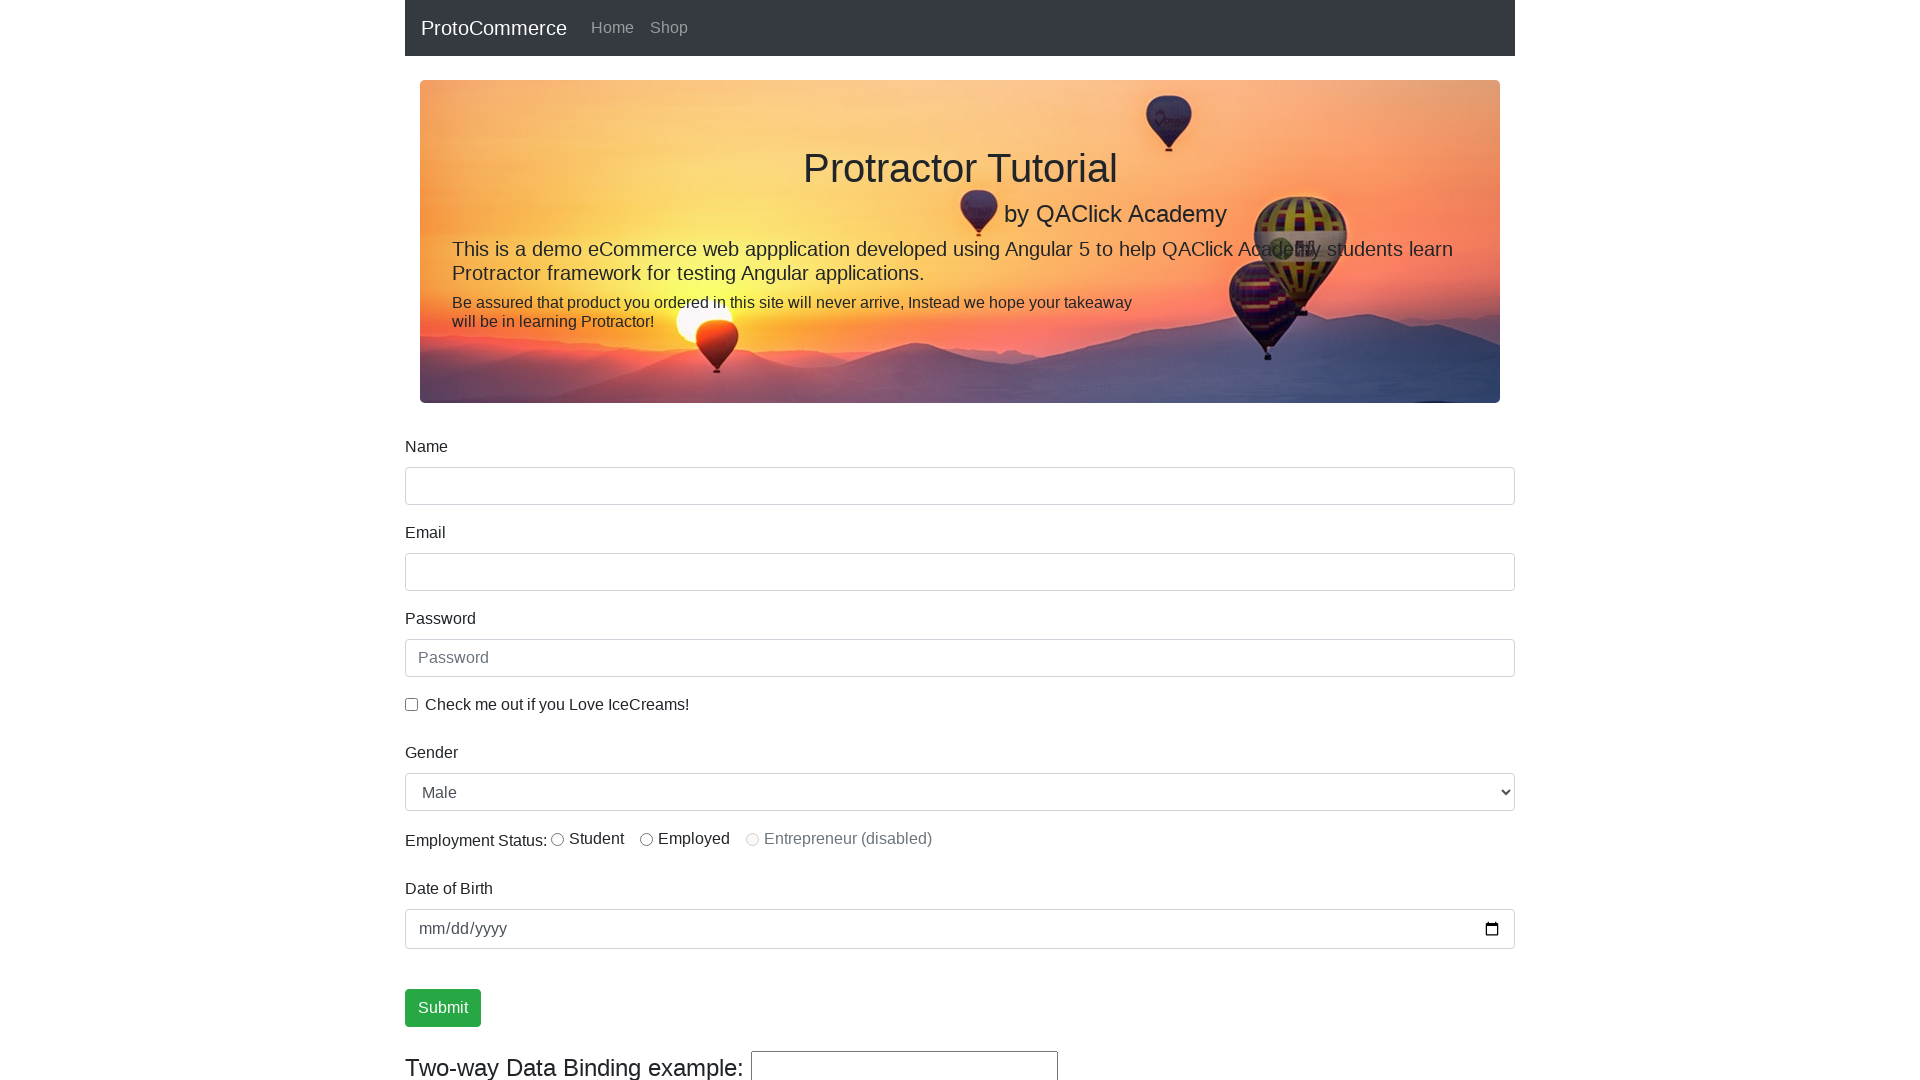

Page fully loaded and DOM content ready
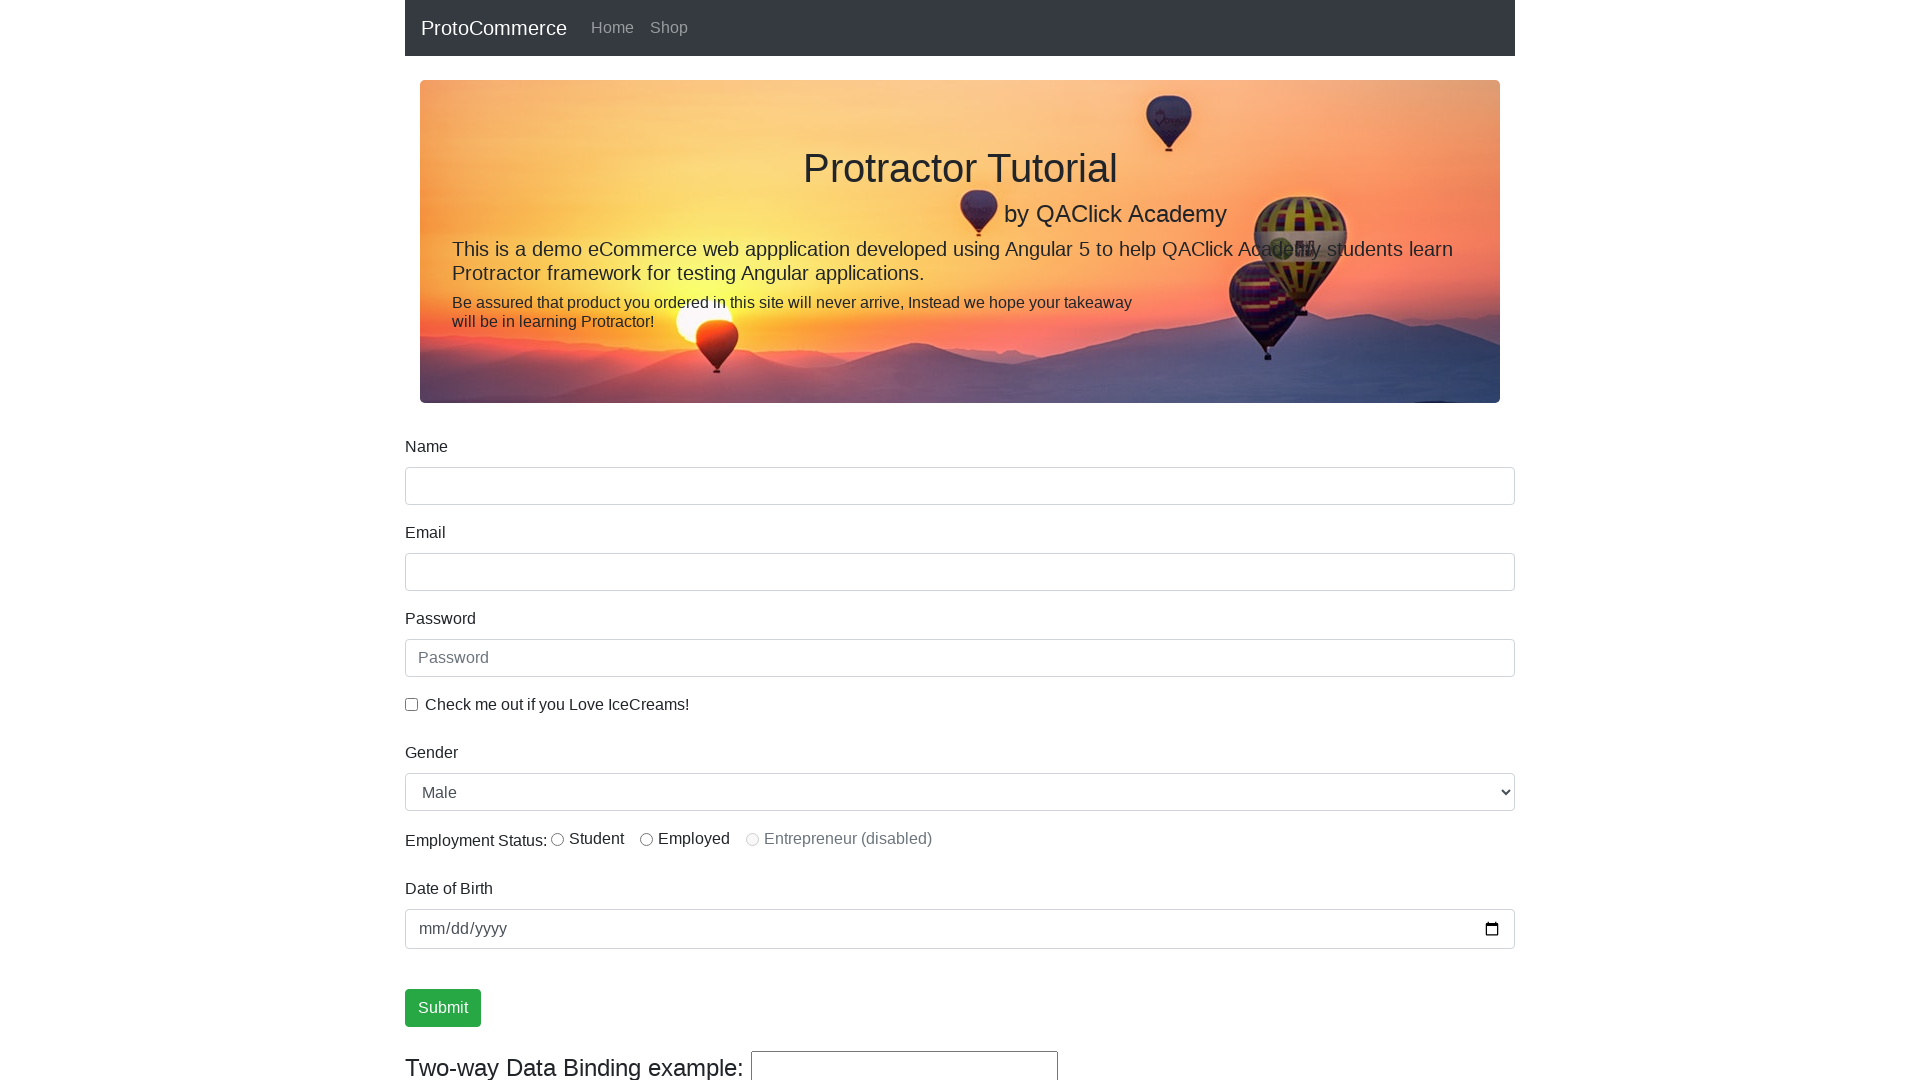

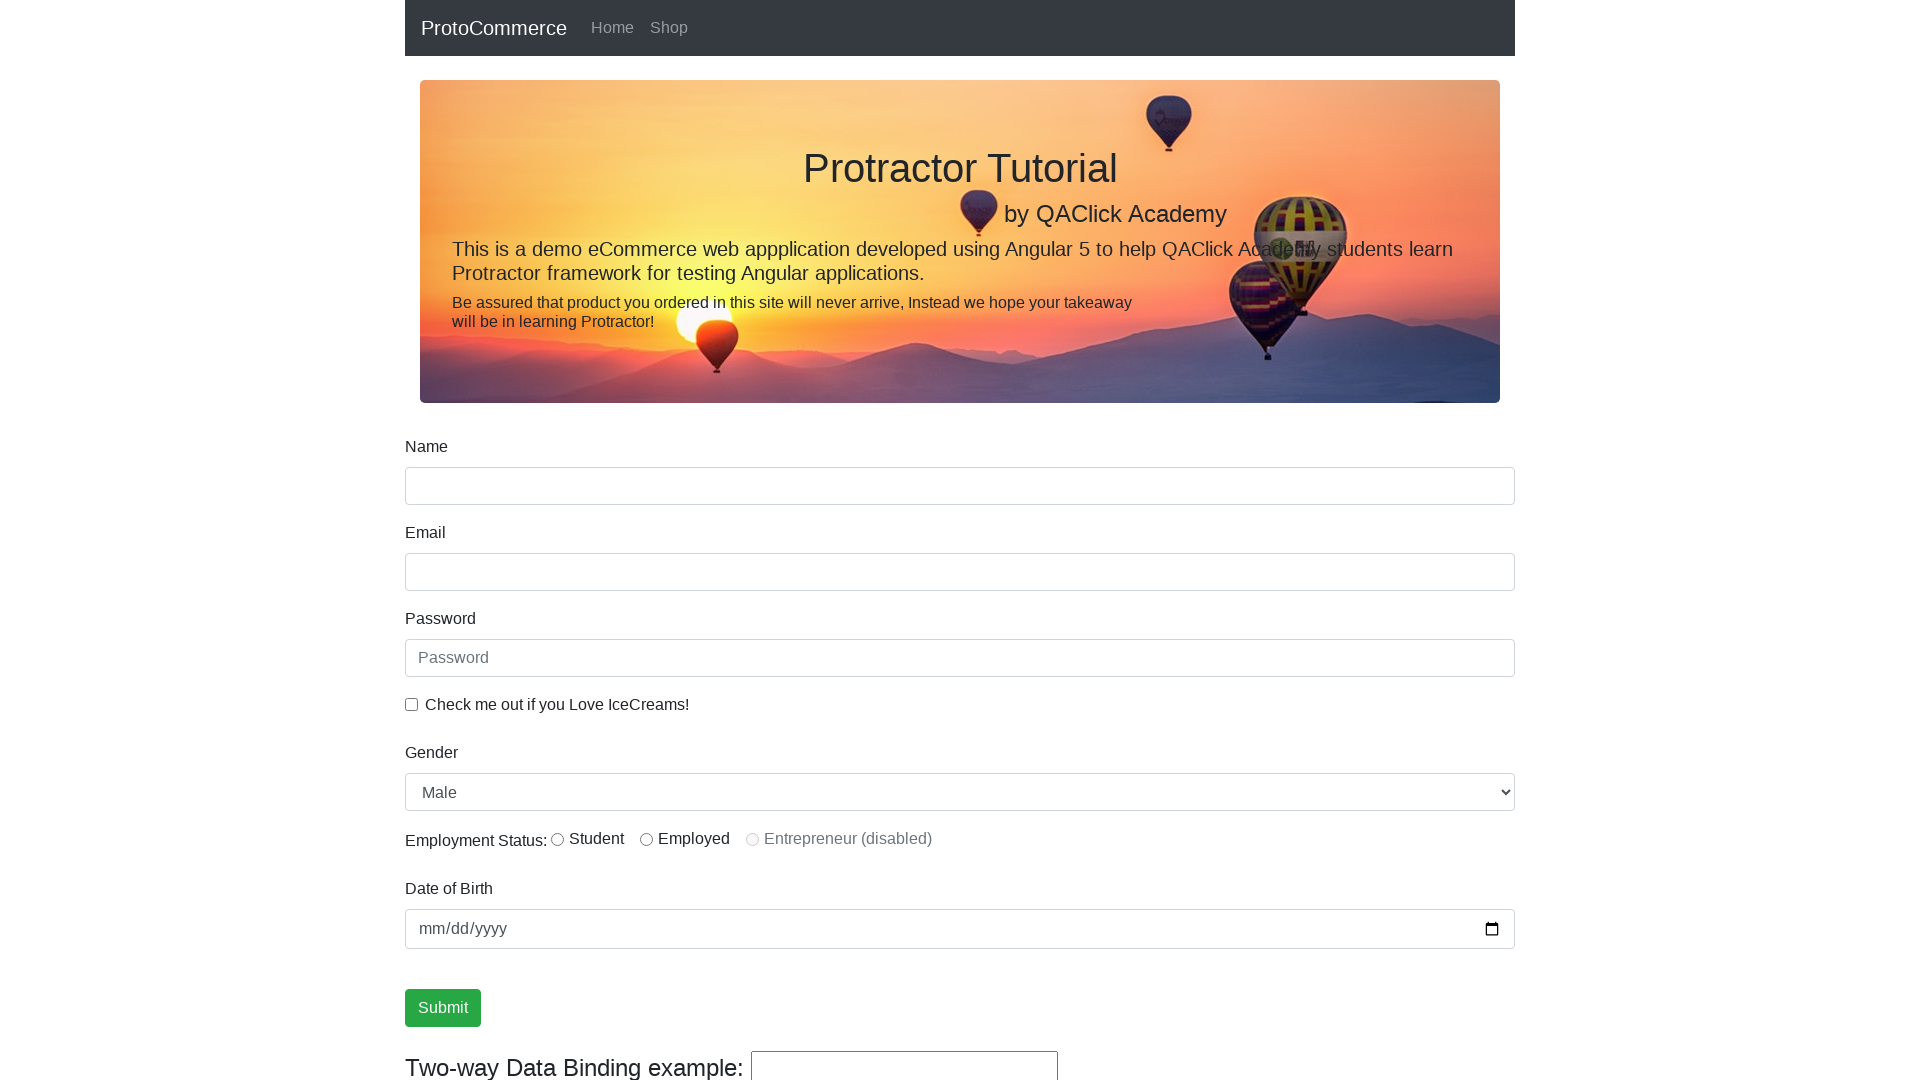